Tests the online cinema favorites form by entering a favorite film and serial, navigating through the form steps, and verifying the saved preferences are displayed correctly.

Starting URL: https://lm.skillbox.cc/qa_tester/module07/practice3/

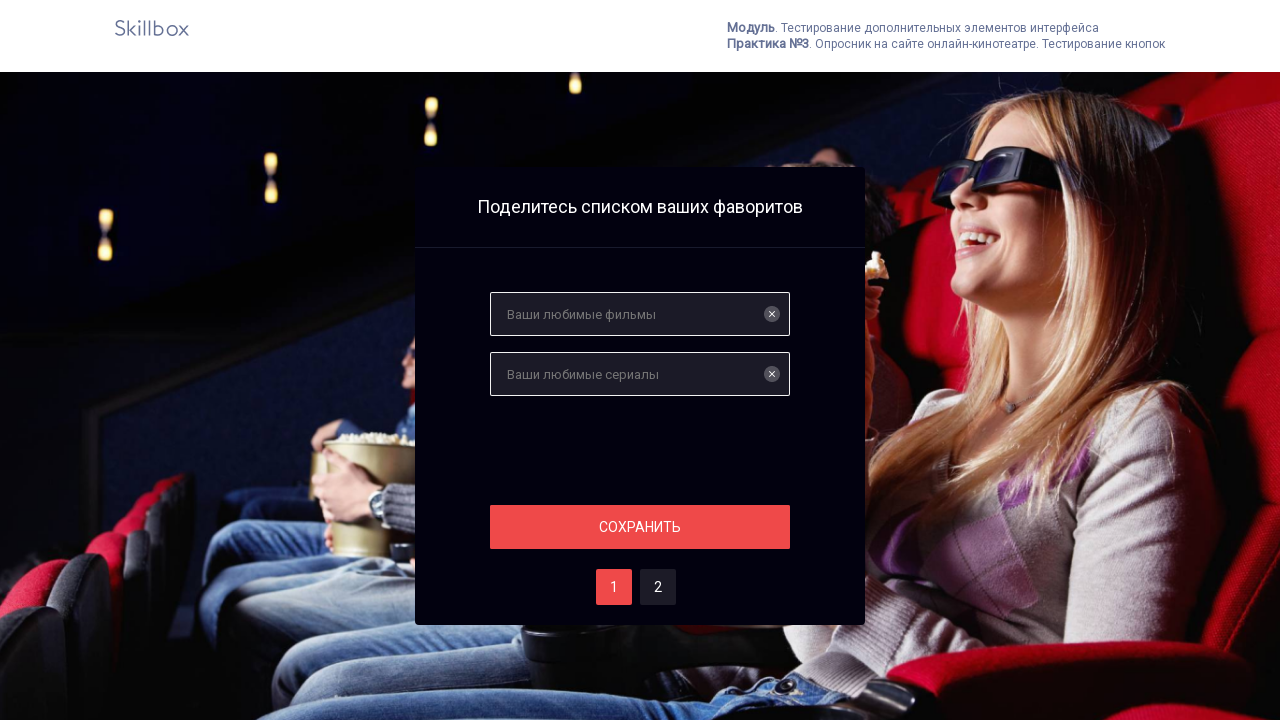

Filled favorite film field with 'James Bond' on #films
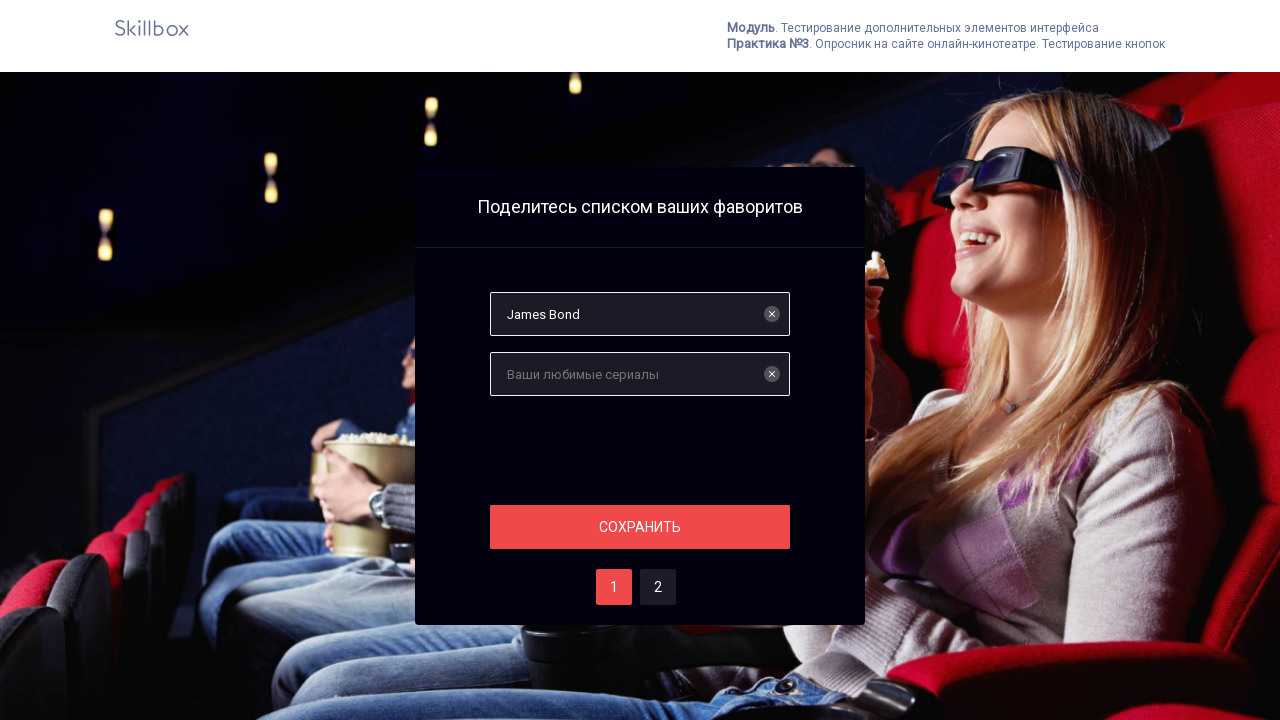

Filled favorite serial field with 'Vikings' on #serials
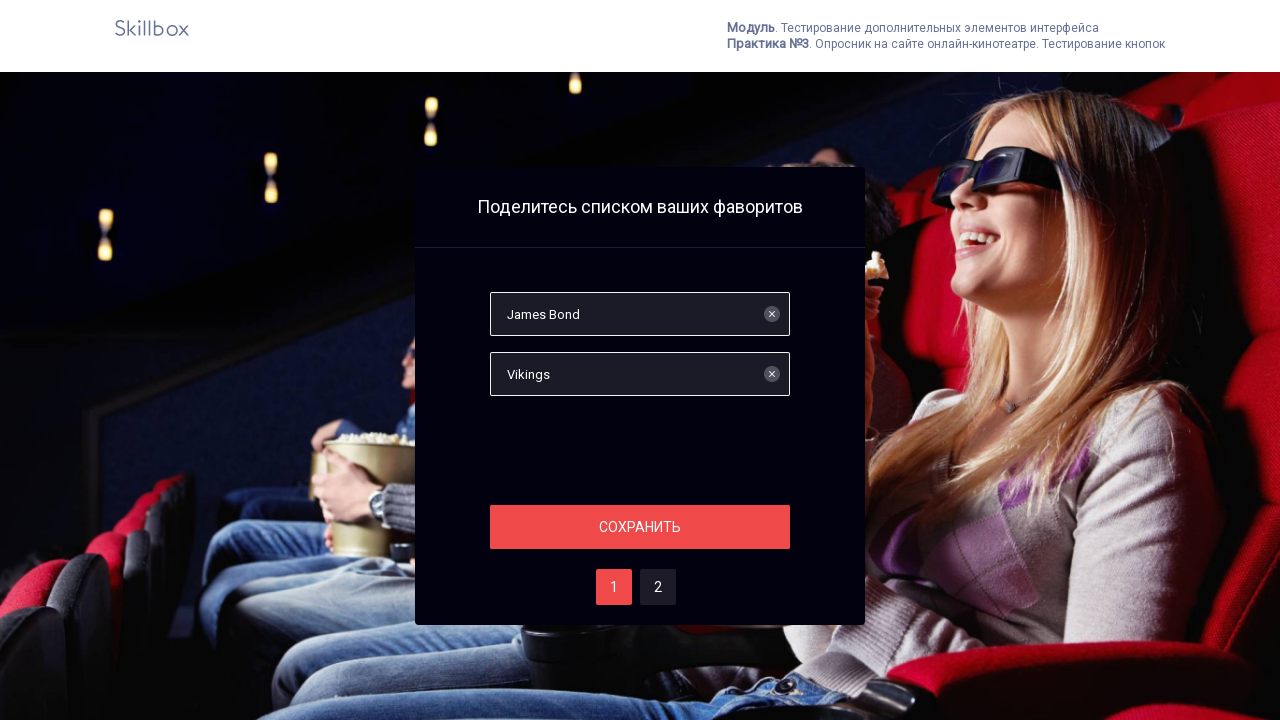

Clicked save button to proceed to next step at (640, 527) on #save
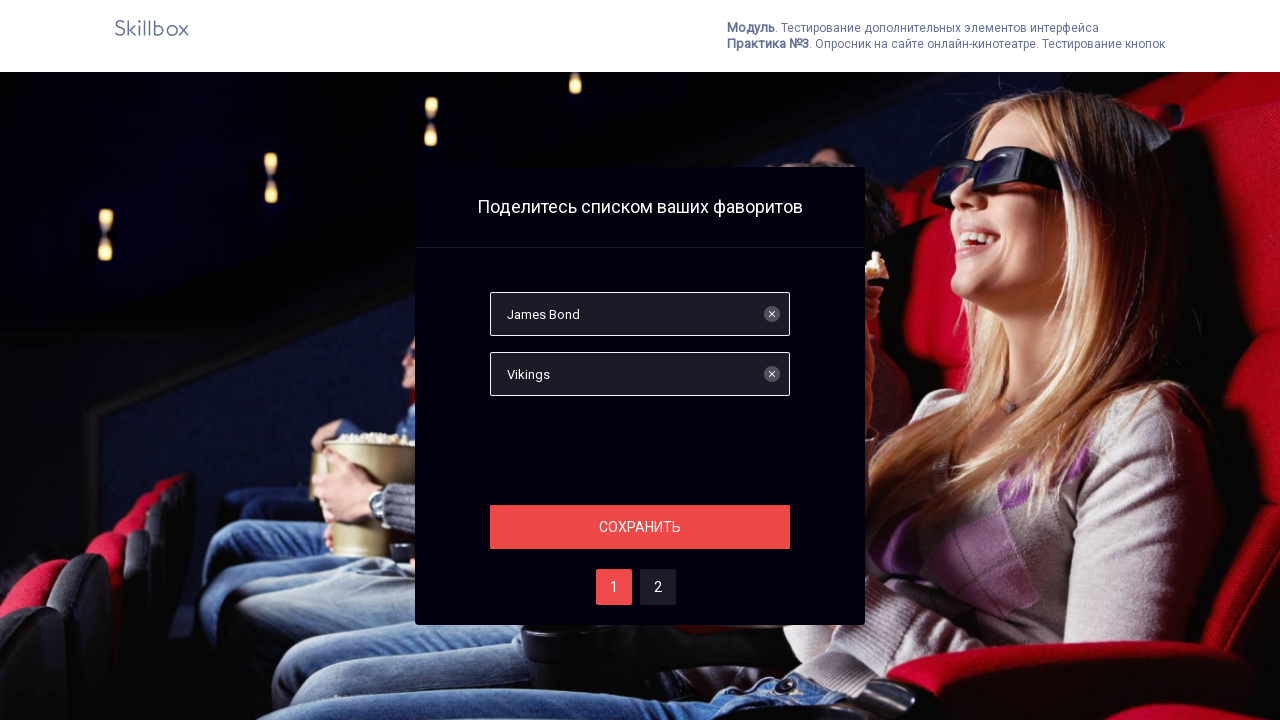

Selected option two on the form at (658, 587) on #two
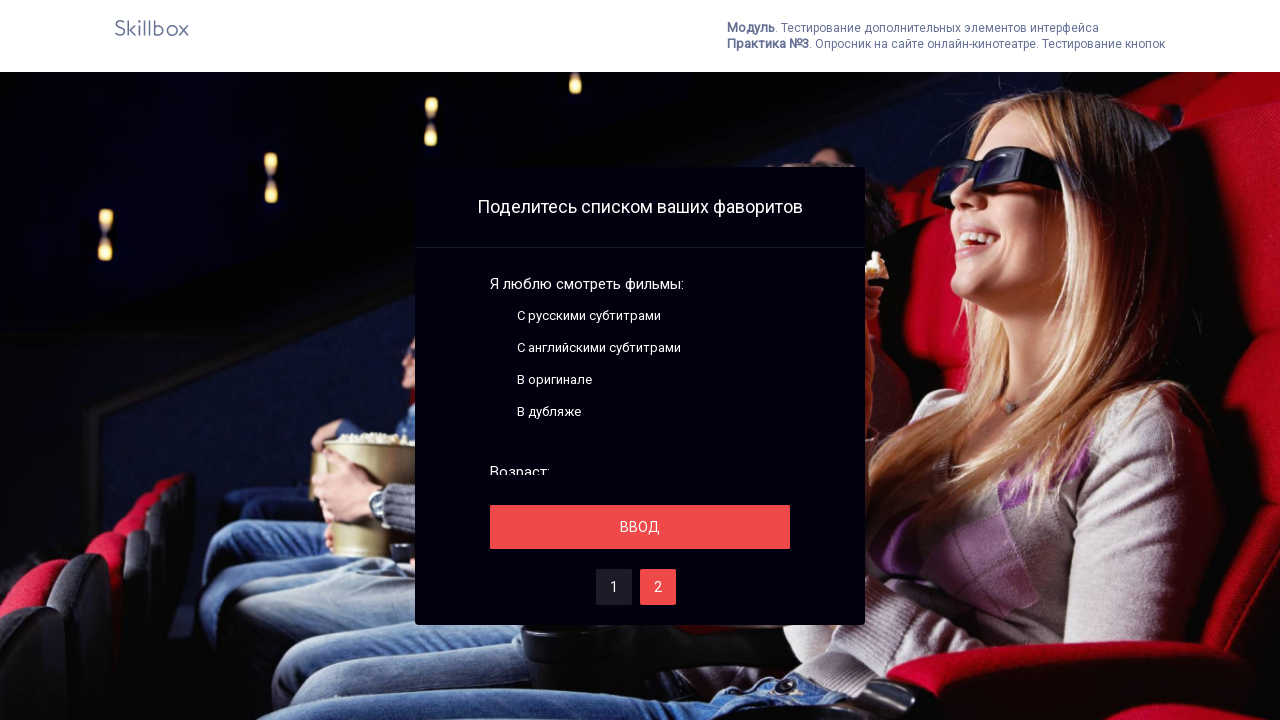

Clicked save button to proceed to final step at (640, 527) on #save
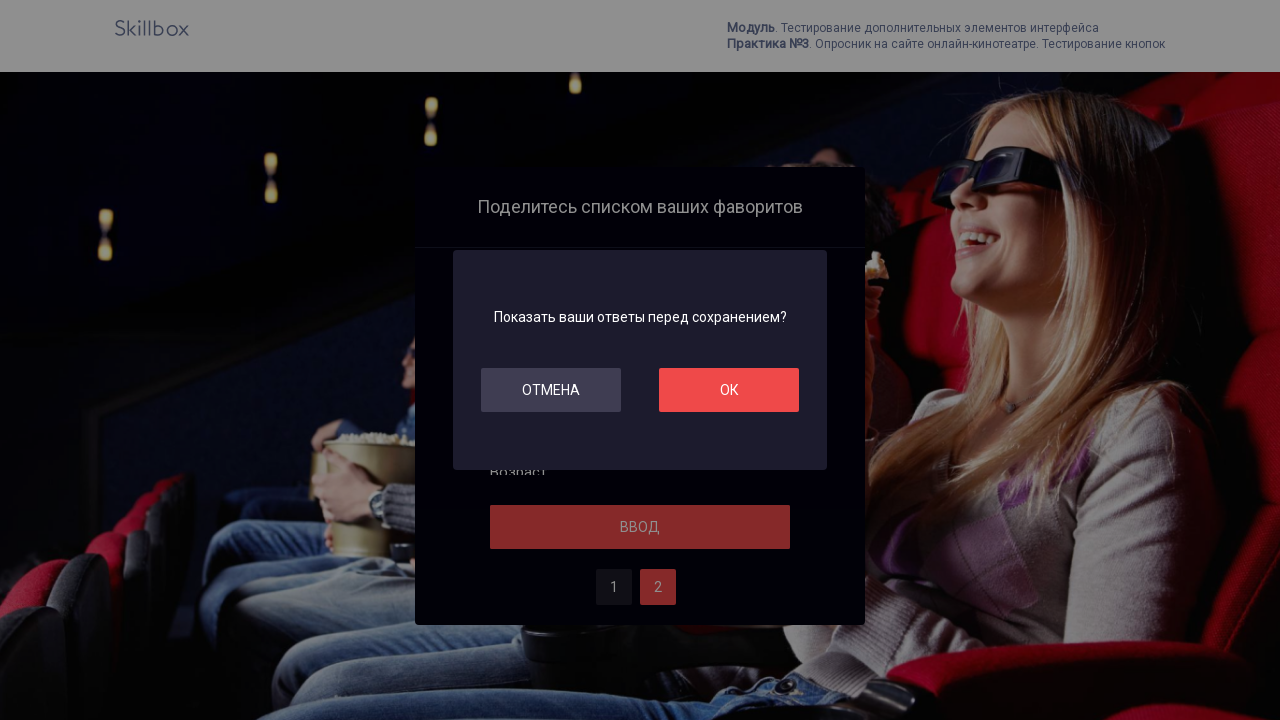

Clicked OK button to confirm preferences at (729, 390) on #ok
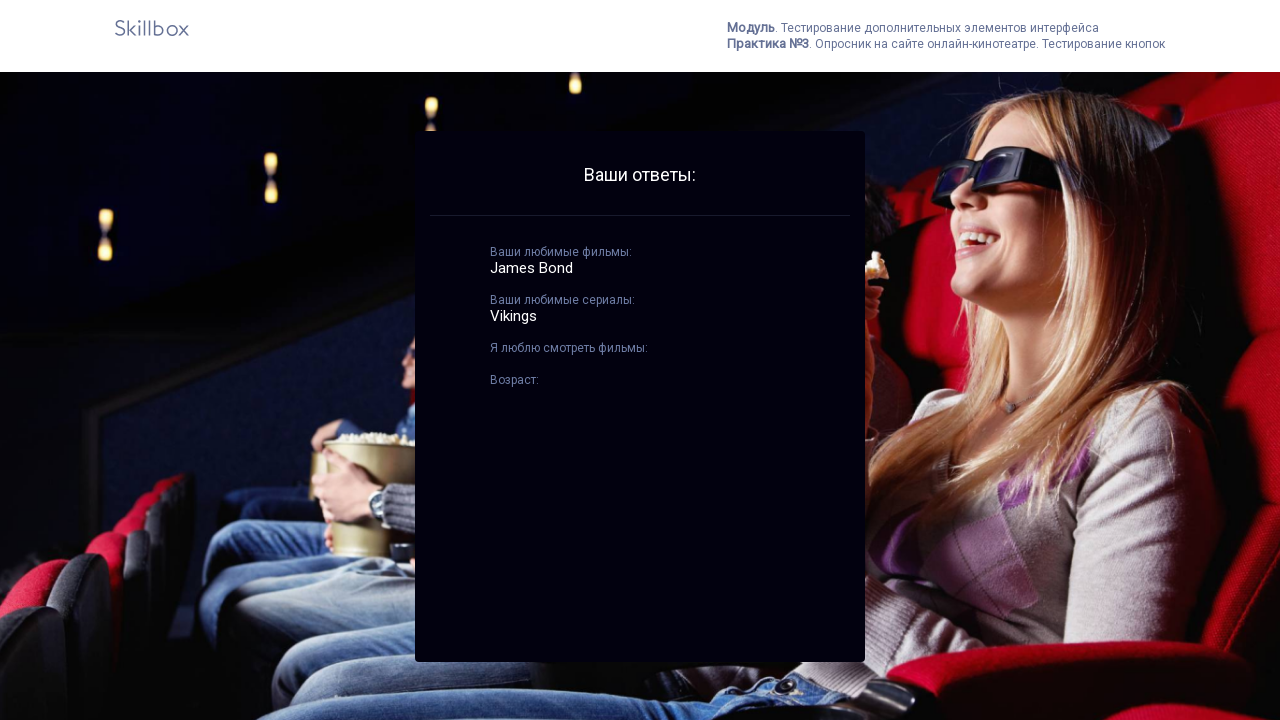

Waited for best films section to load
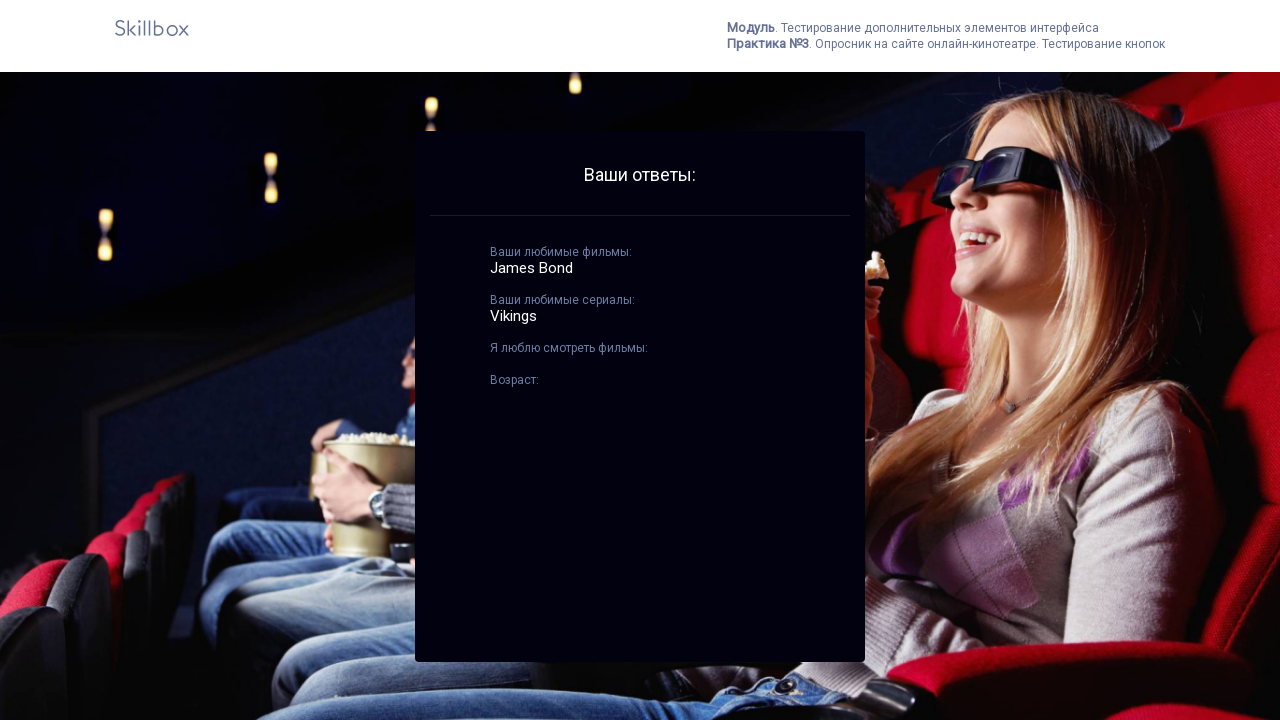

Waited for best serials section to load - form submission completed successfully
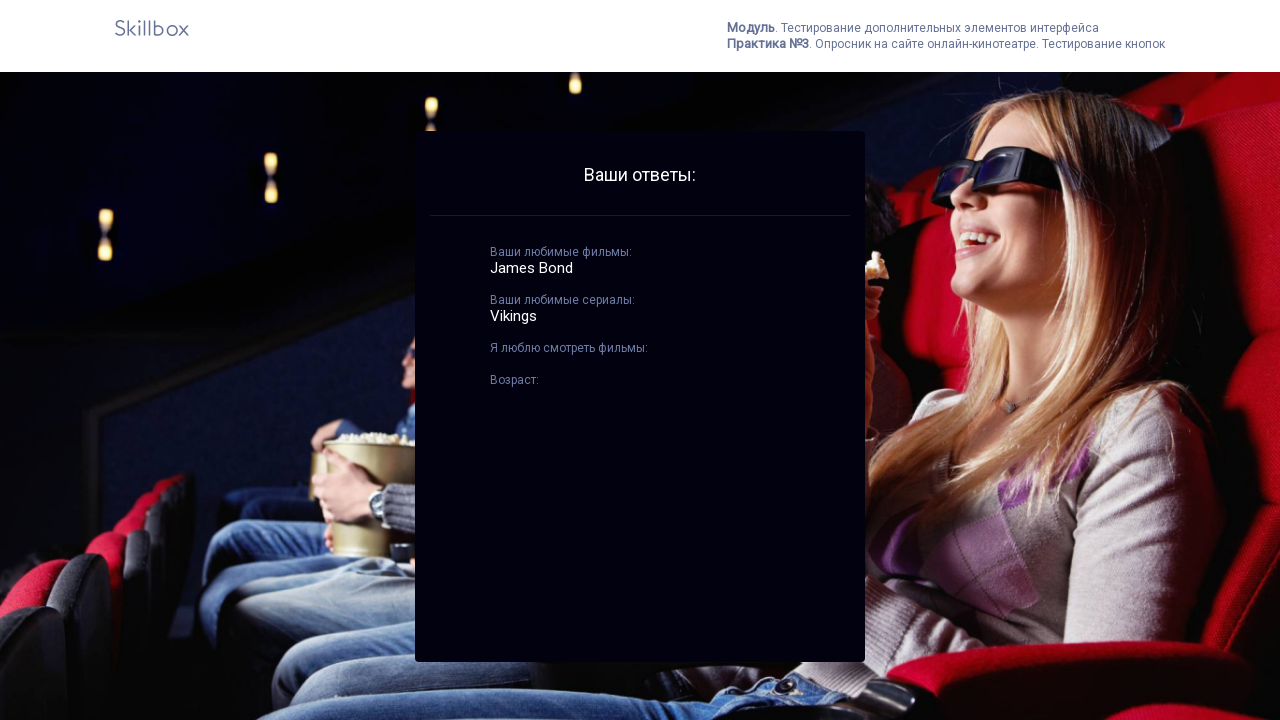

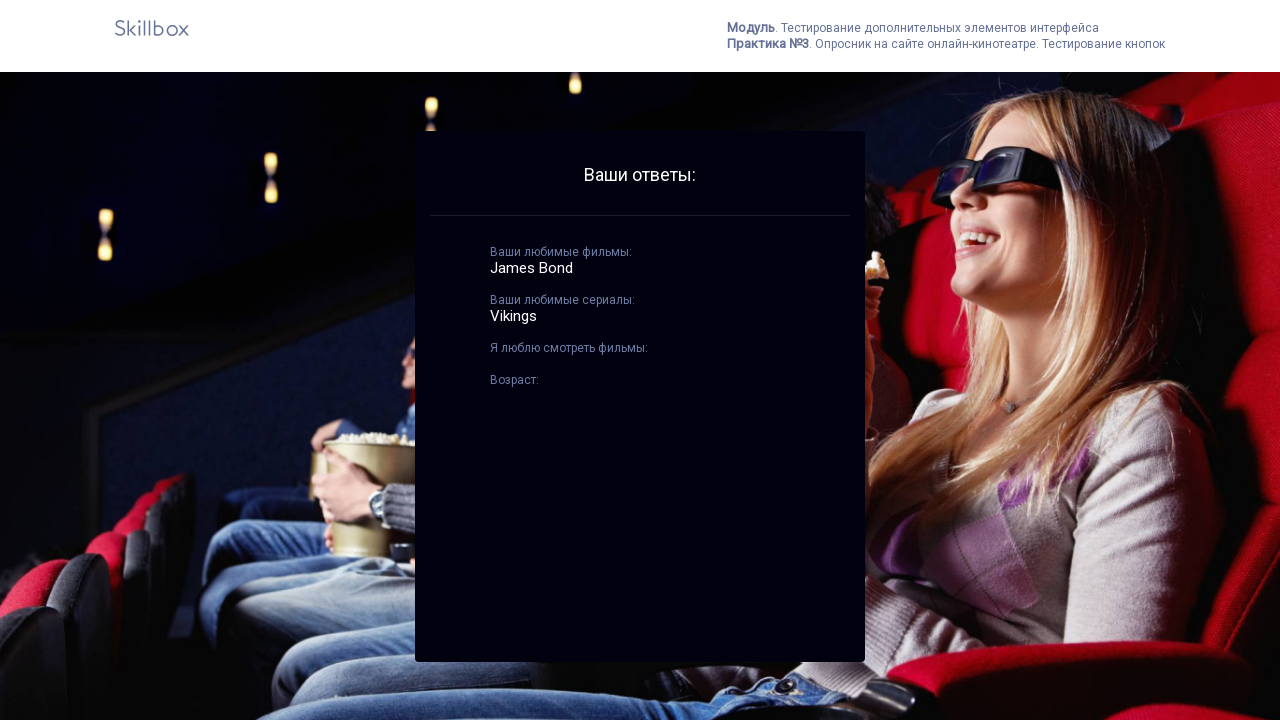